Demonstrates mouse actions on a practice form by performing click, right-click (context click), typing text, and double-click actions on an email input field.

Starting URL: https://www.tutorialspoint.com/selenium/practice/login.php

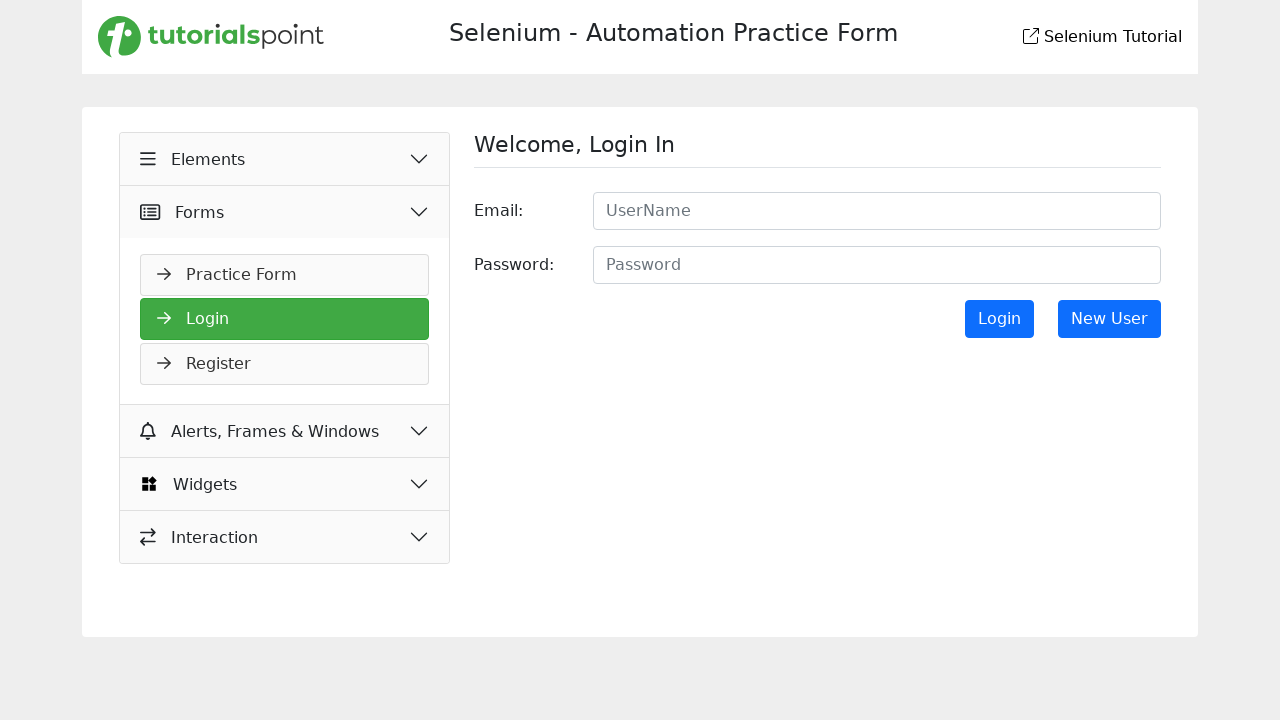

Located the email input field
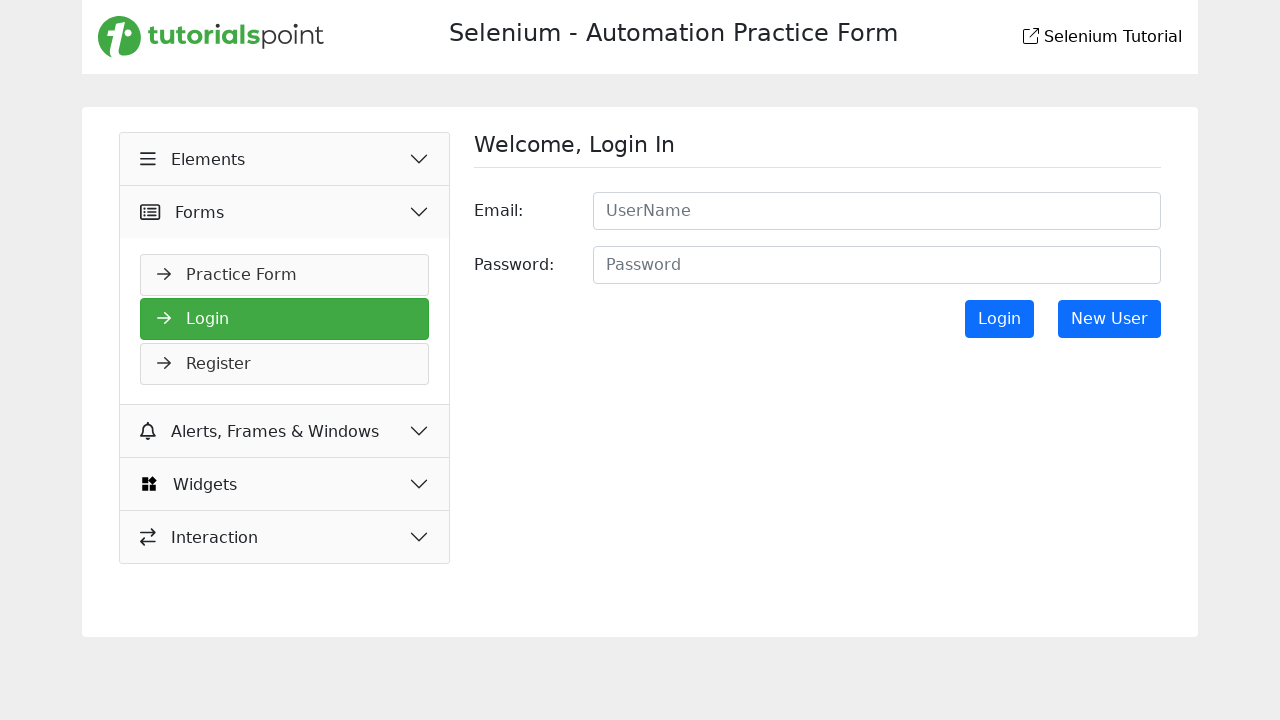

Clicked on the email input field at (877, 211) on #email
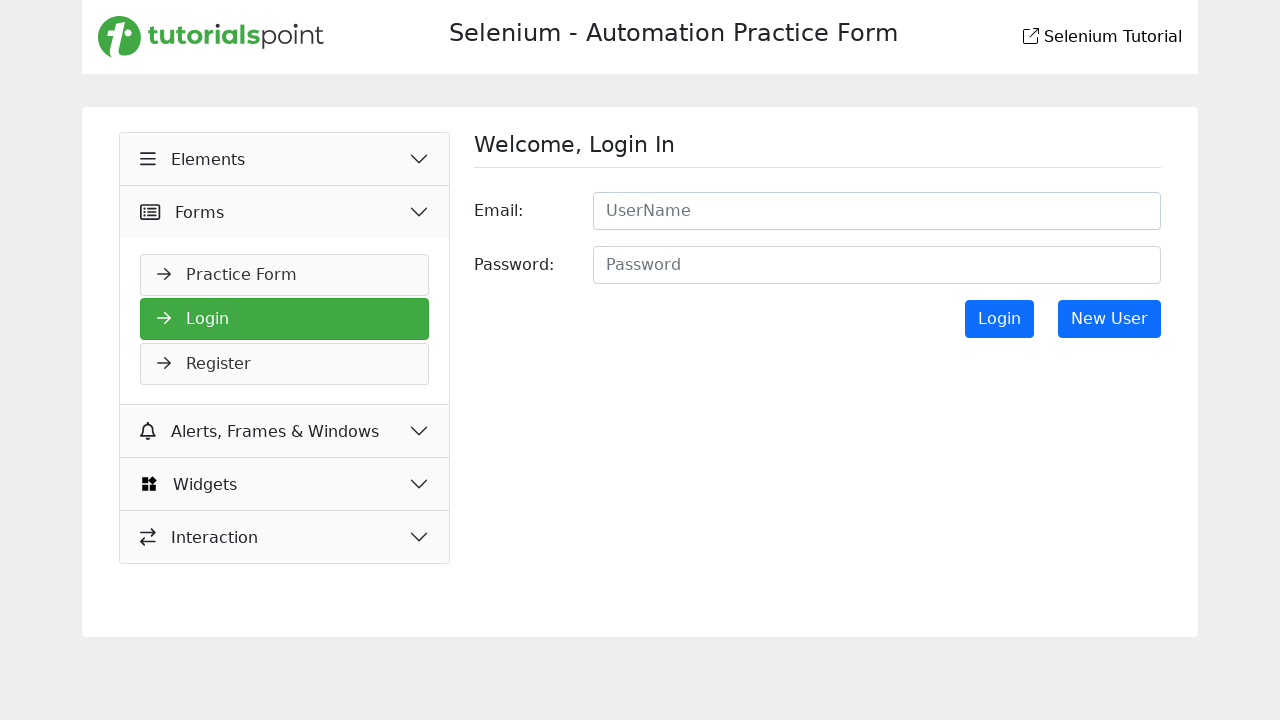

Performed right-click (context click) on the email field at (877, 211) on #email
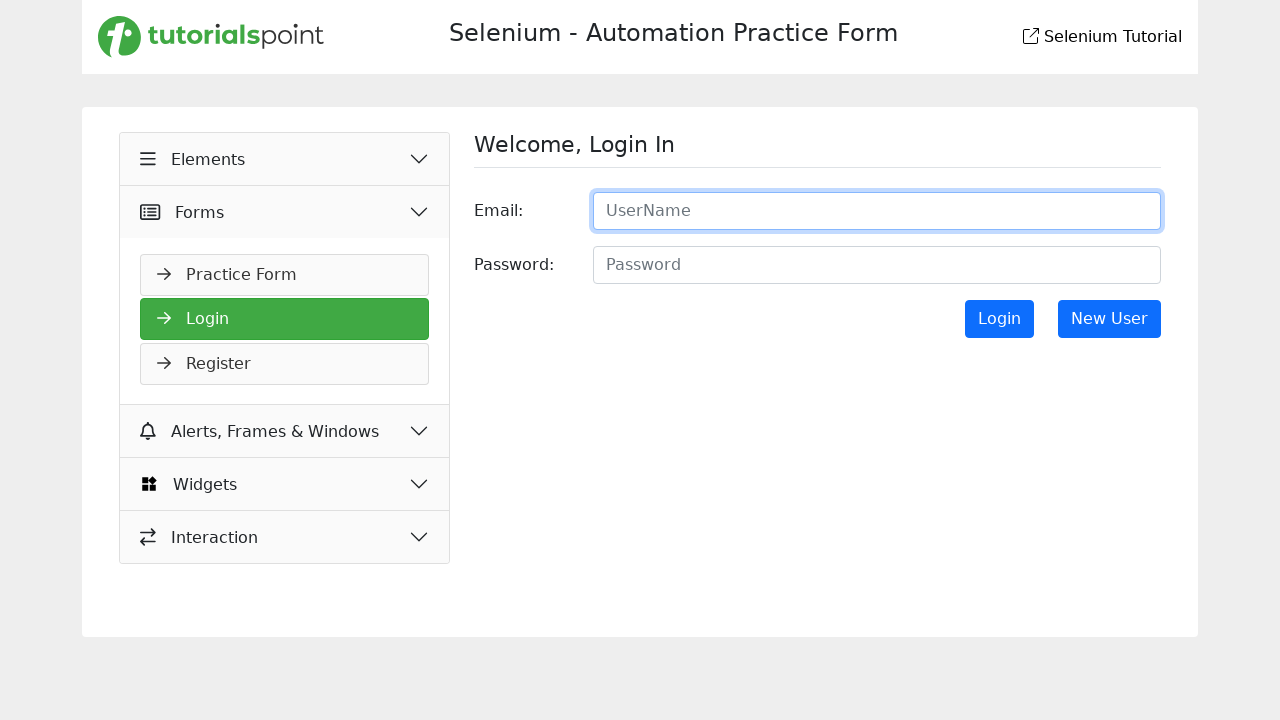

Filled email field with 'Muthu' on #email
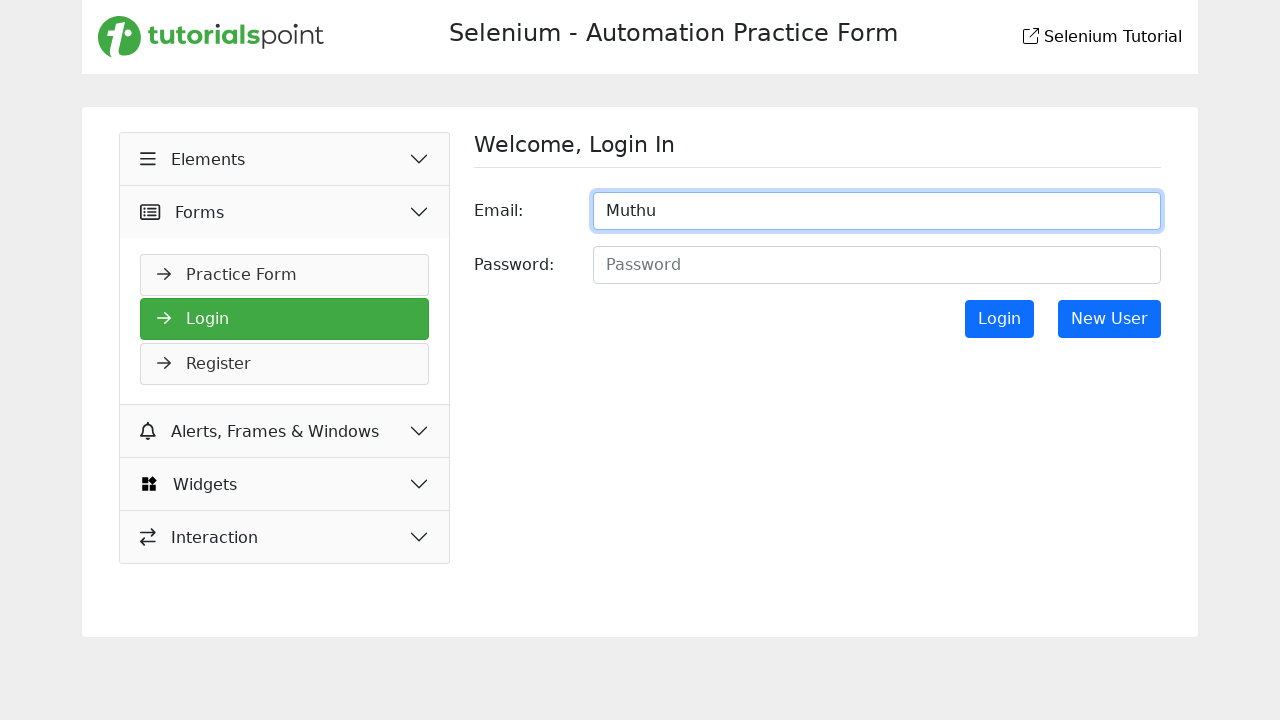

Double-clicked on the email field to select the text at (877, 211) on #email
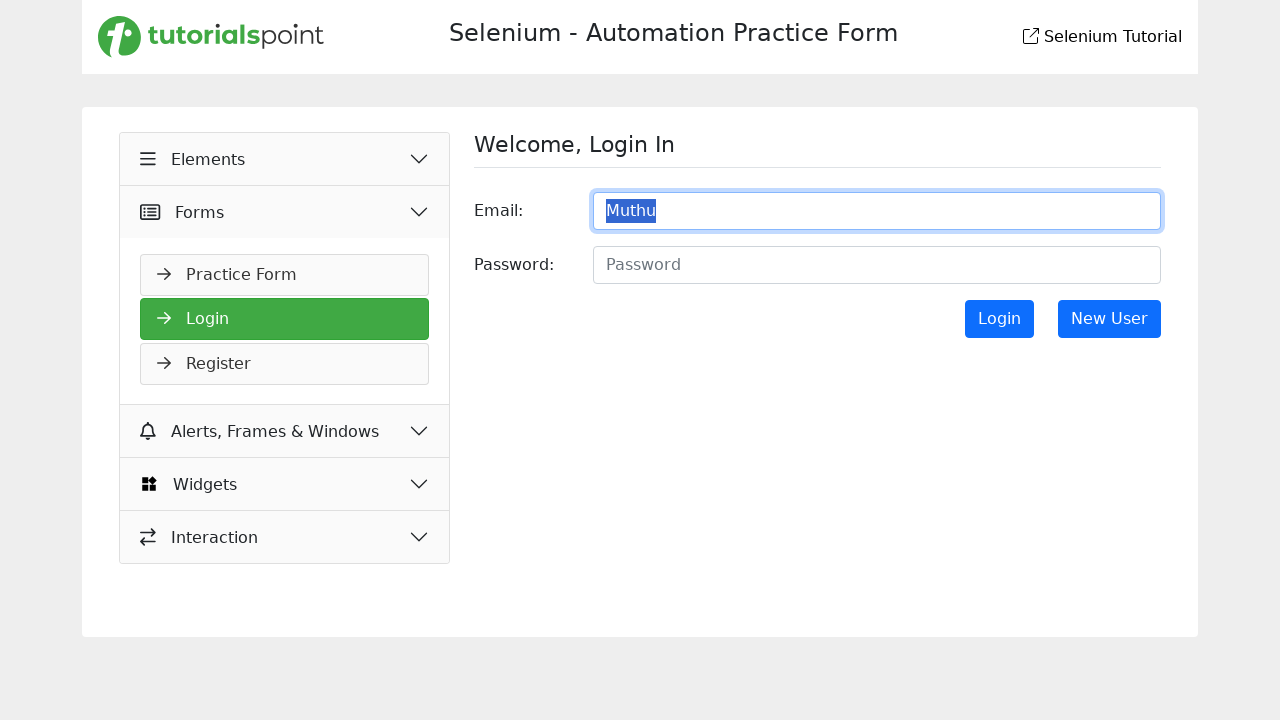

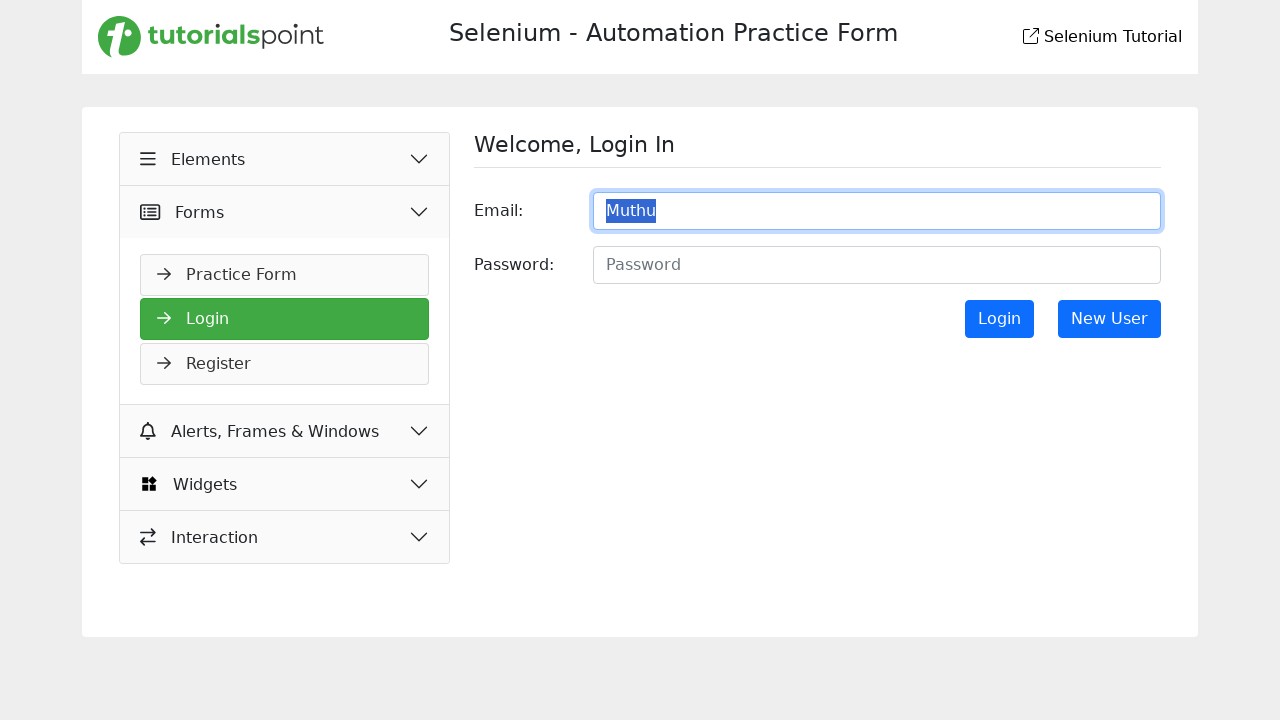